Tests search functionality by entering a search term in the search bar and pressing Enter to view results

Starting URL: https://www.woolworths.co.nz/

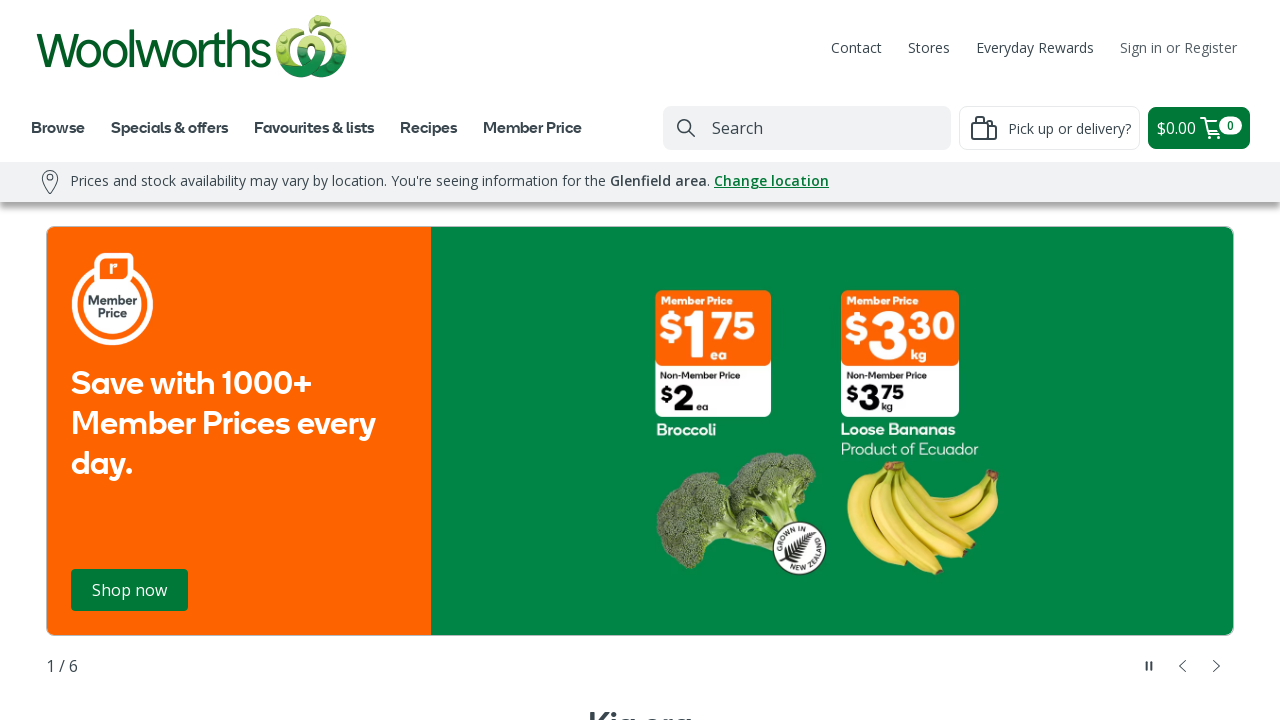

Filled search bar with 'apple' on #search
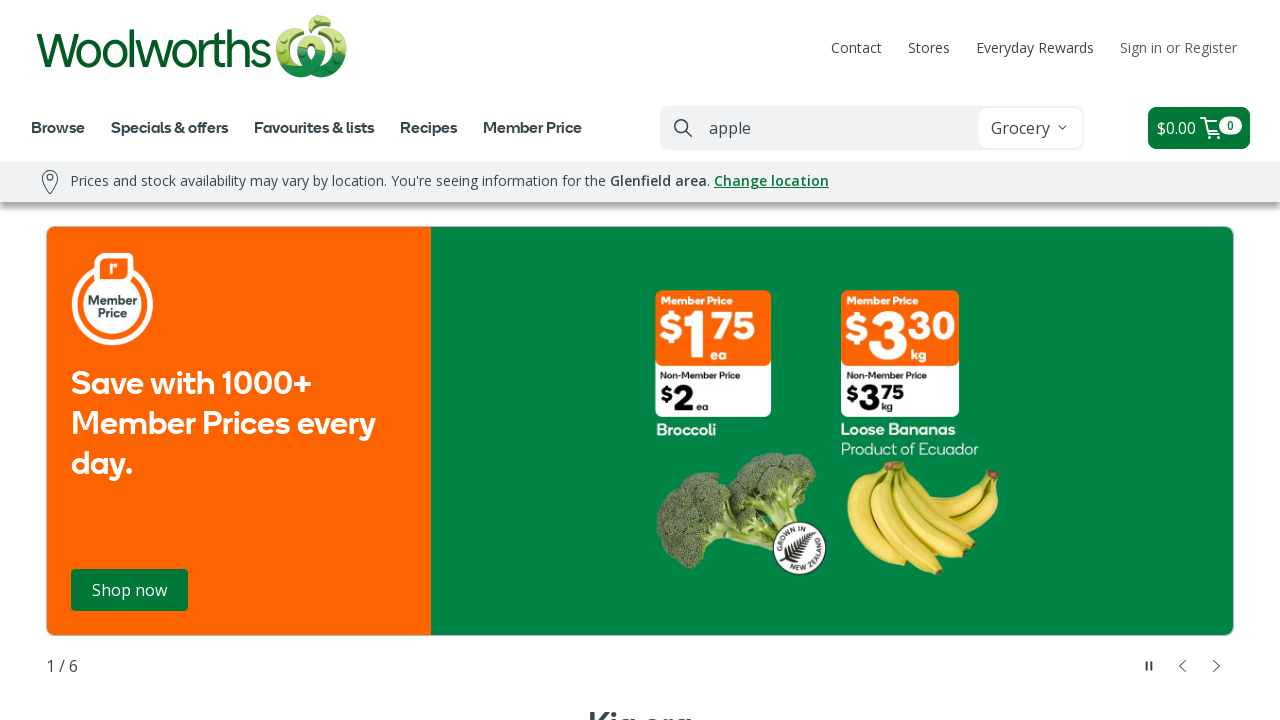

Pressed Enter to submit search query on #search
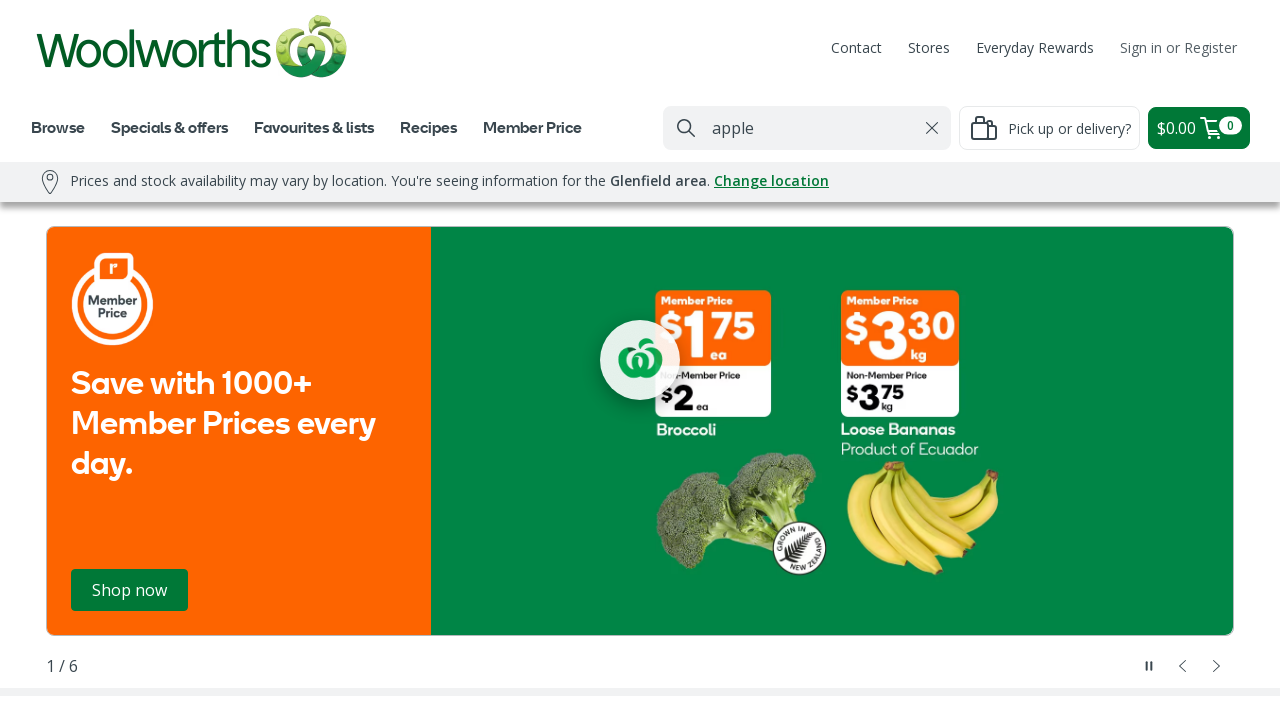

Search results loaded with product cards
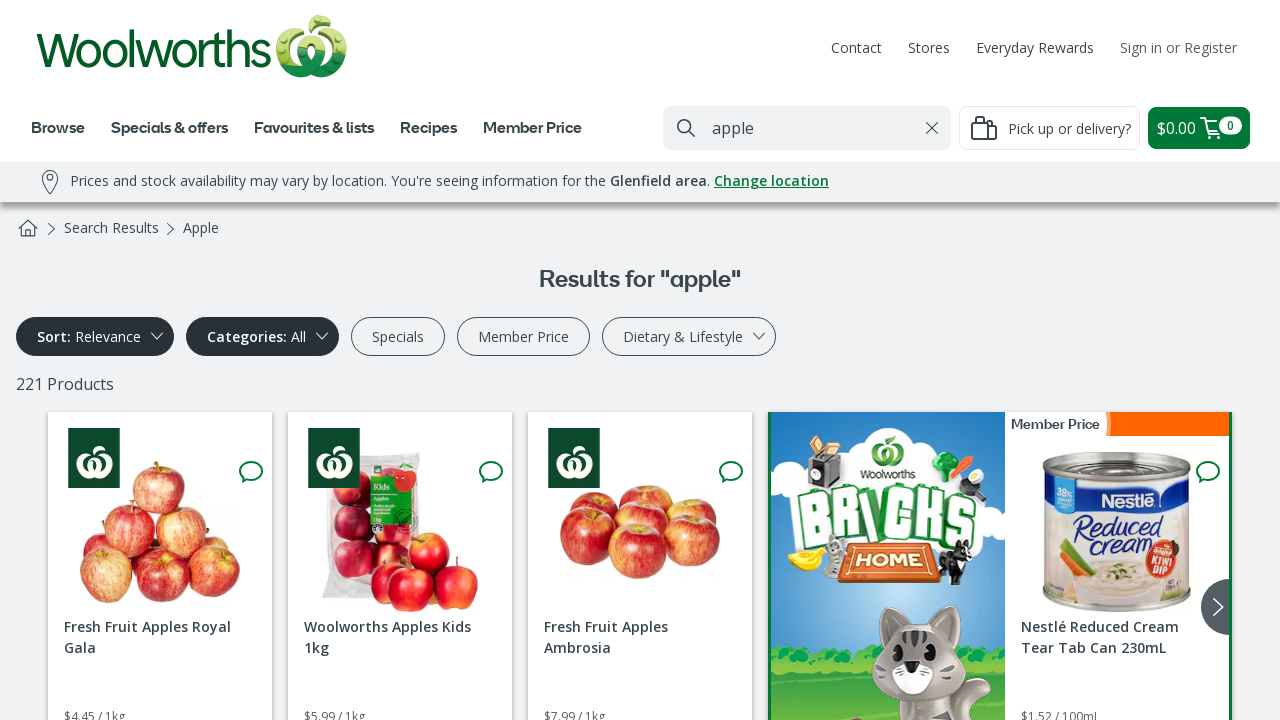

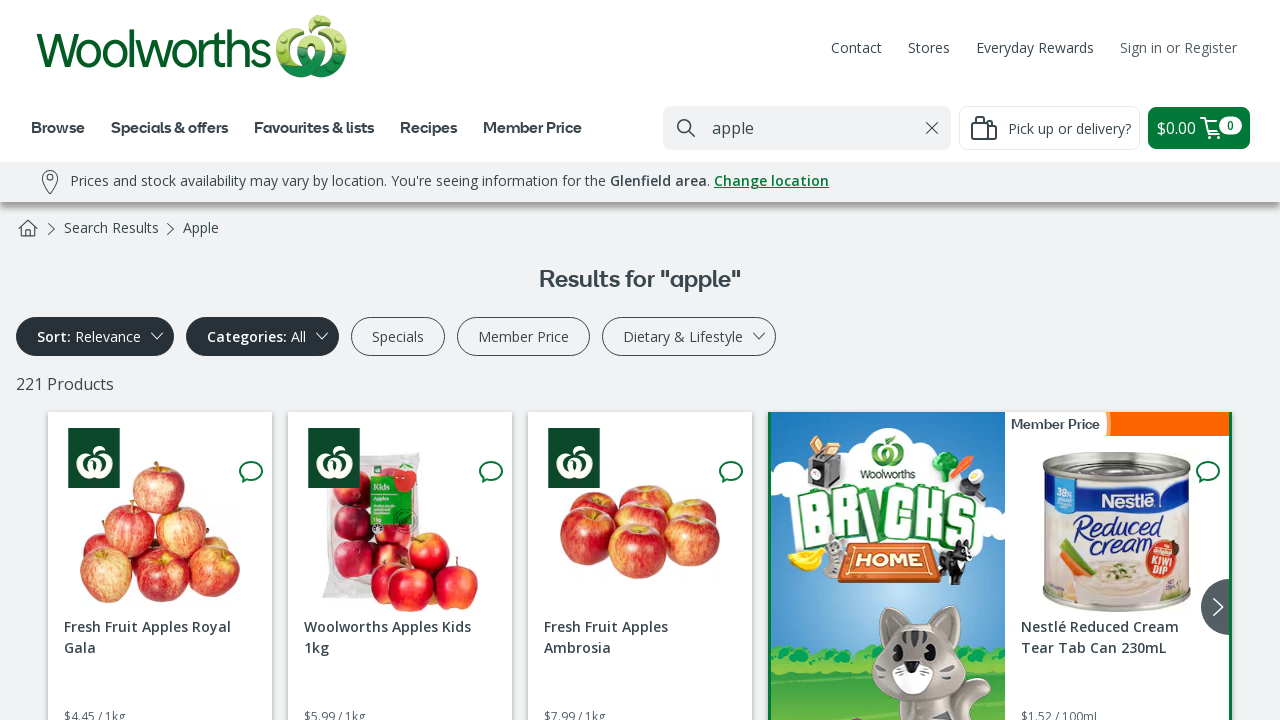